Navigates to the Laptops category and verifies that product cards are displayed

Starting URL: https://www.demoblaze.com/

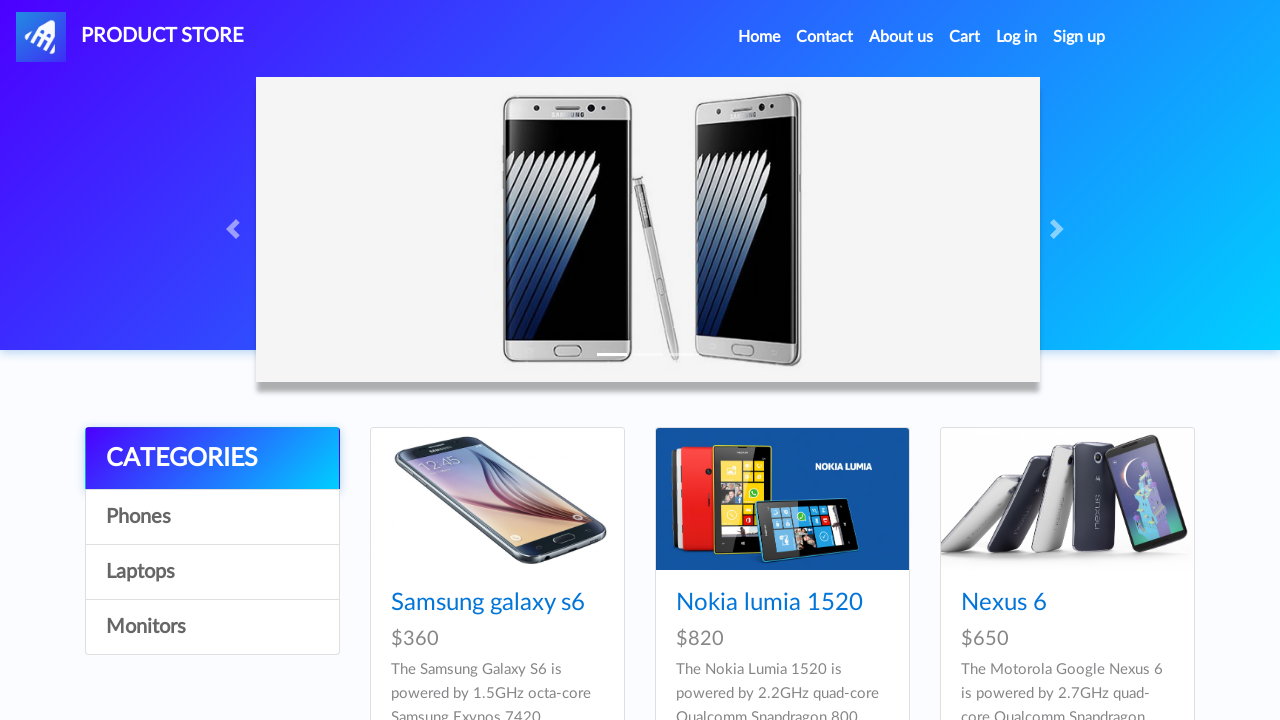

Clicked on Laptops category link at (212, 572) on a:has-text('Laptops')
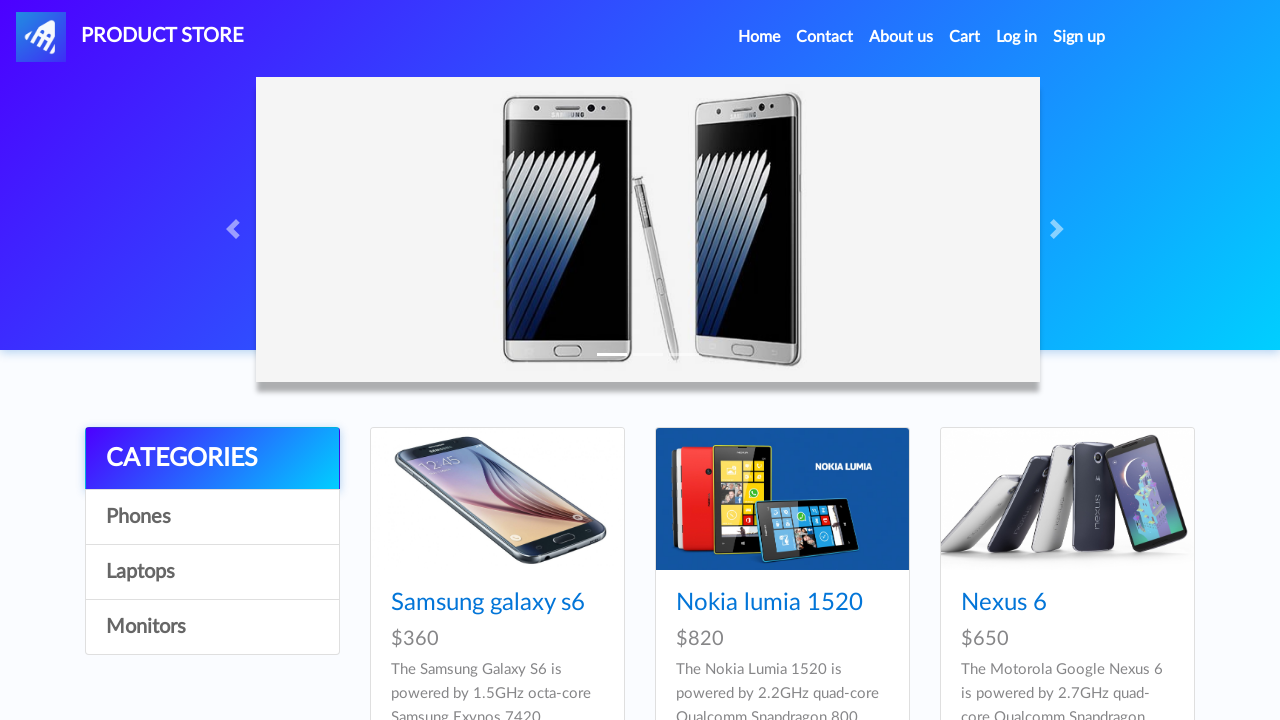

Product cards loaded in Laptops category
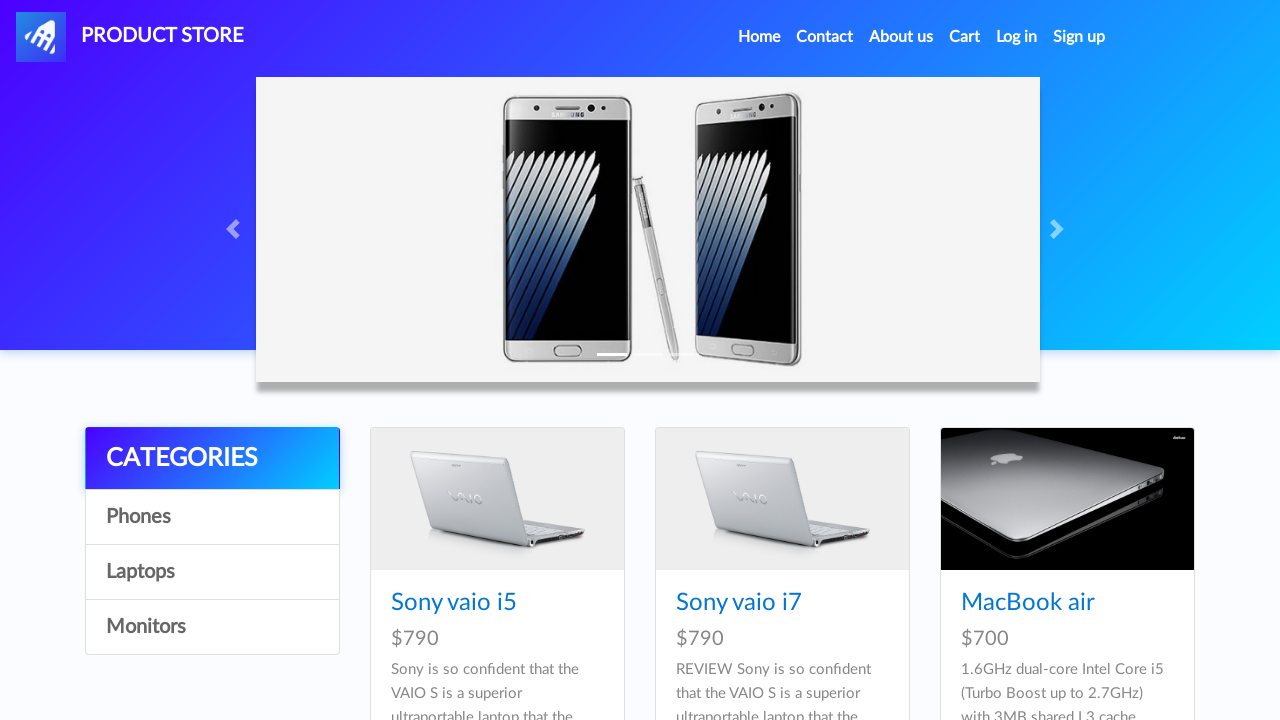

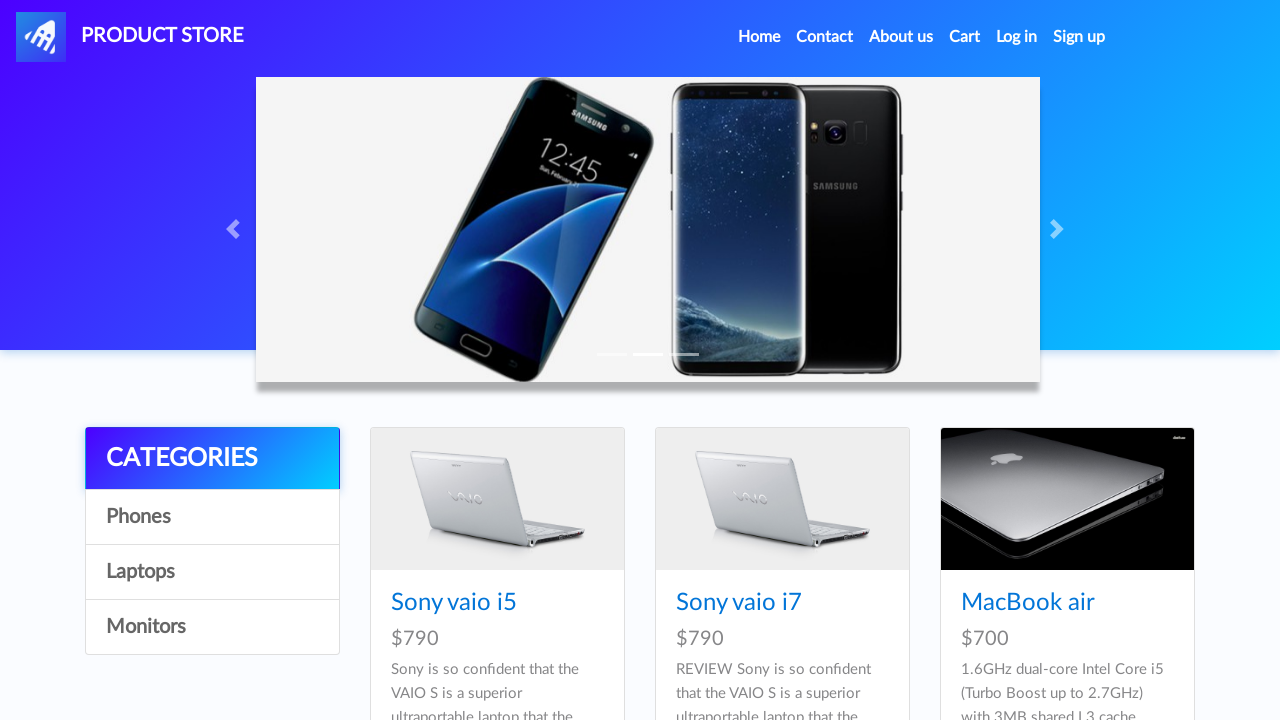